Tests a registration form by filling in user details including name, email, password, and phone number, then submitting the form and handling an alert dialog

Starting URL: https://alada.vn/tai-khoan/dang-ky.html

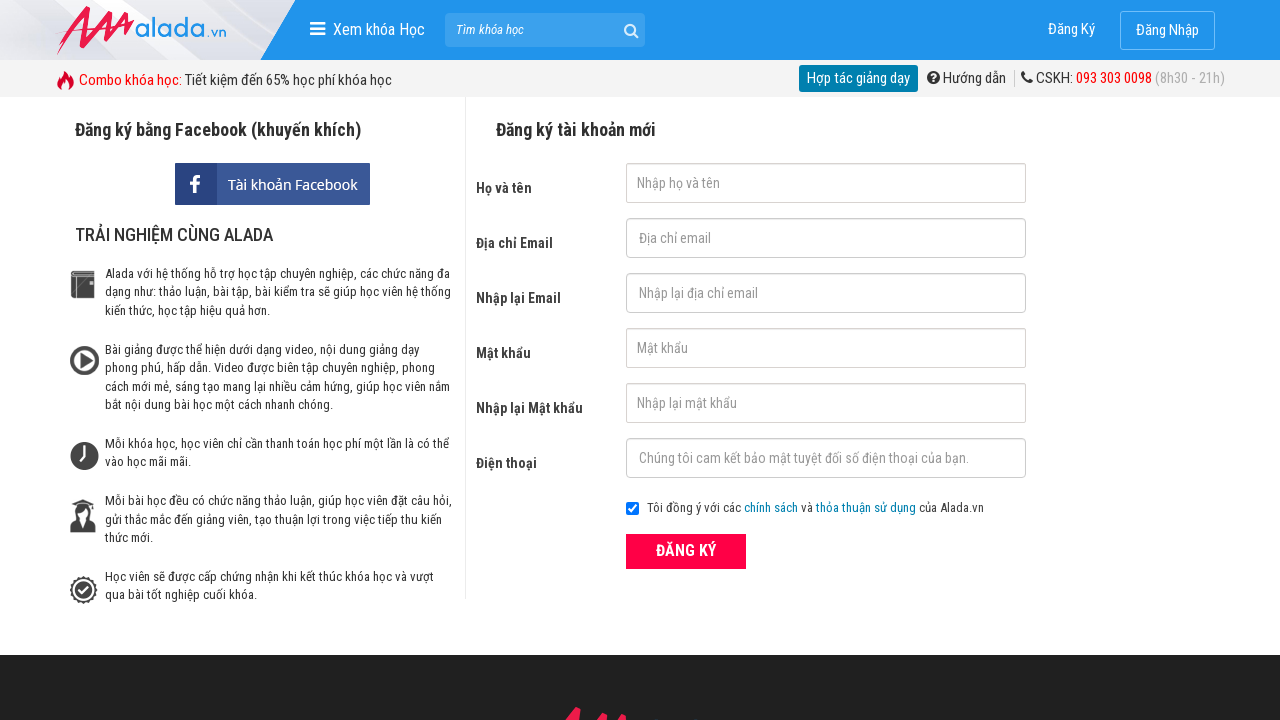

Filled first name field with 'john jason' on input#txtFirstname
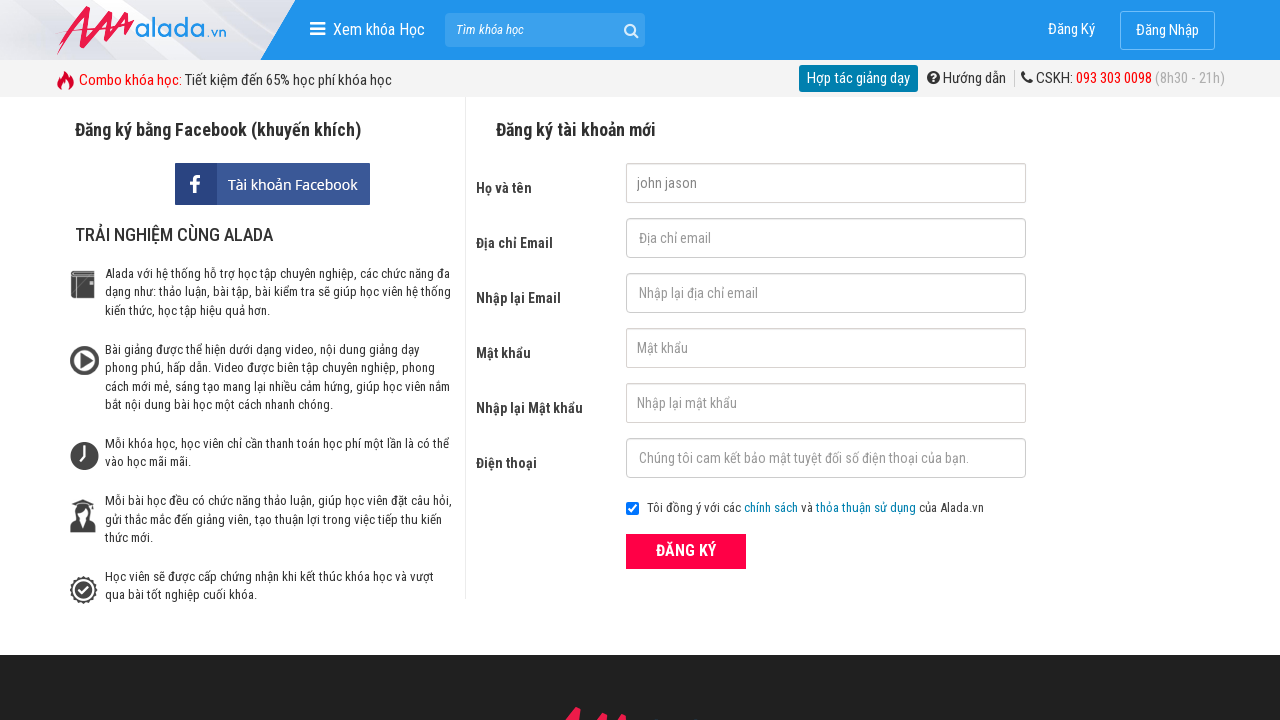

Filled email field with 'testuser543@gmail.com' on input#txtEmail
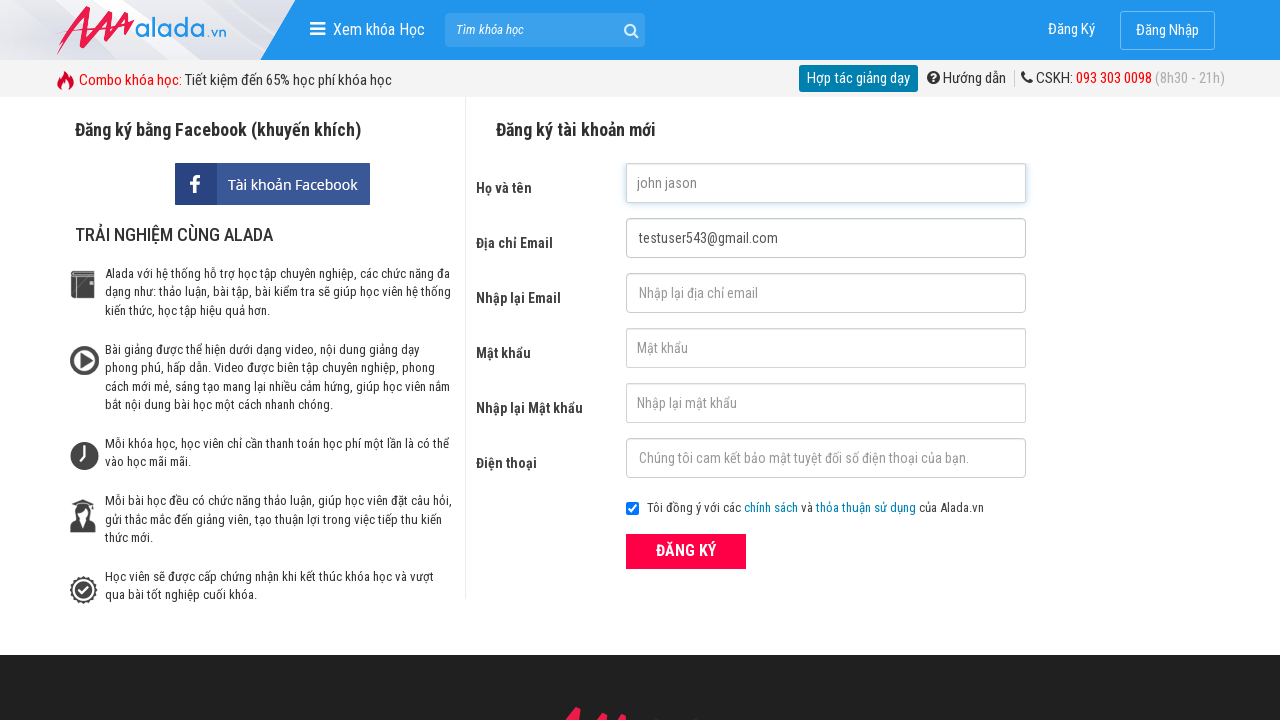

Filled confirm email field with 'testuser543@gmail.com' on input#txtCEmail
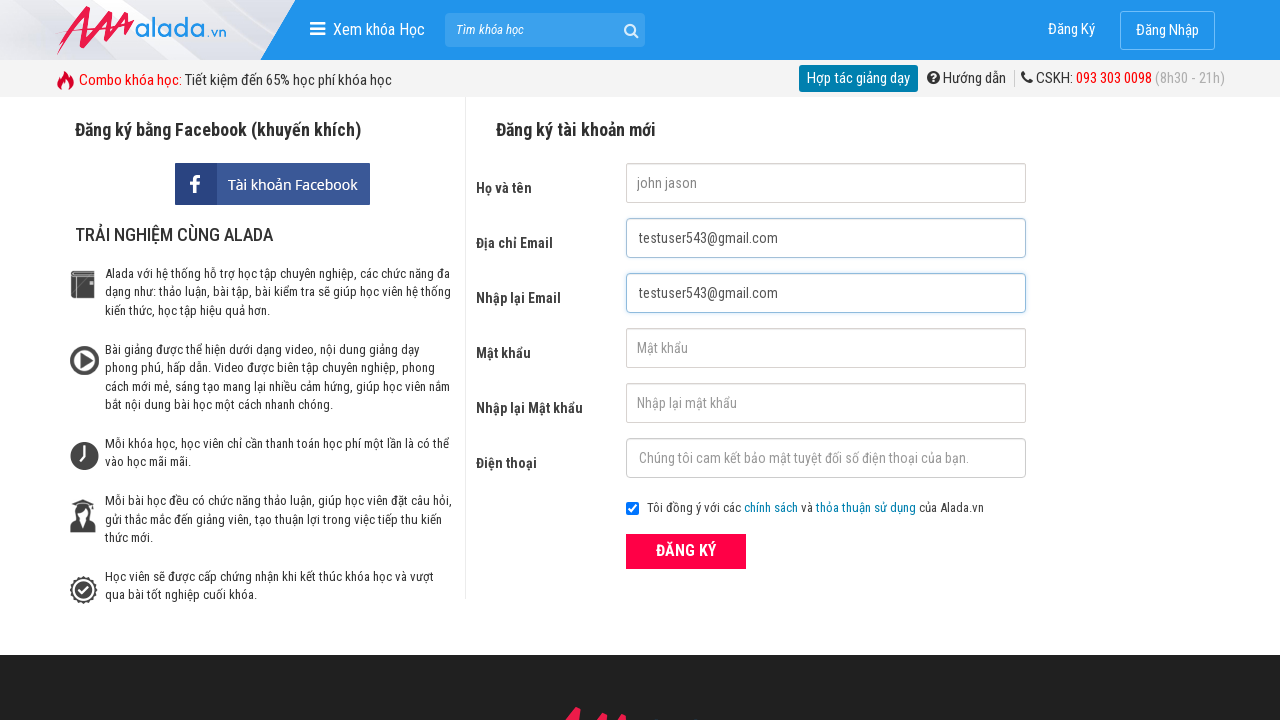

Filled password field with 'SecurePass123' on input#txtPassword
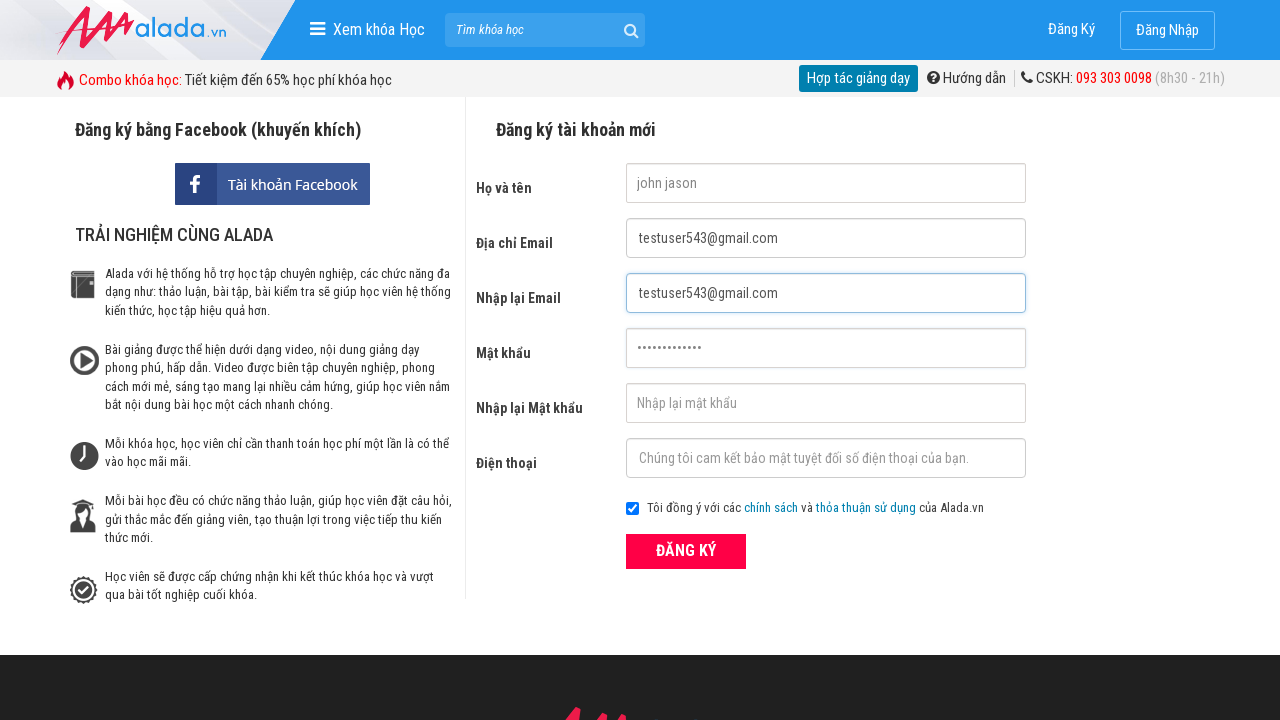

Filled confirm password field with 'SecurePass123' on input#txtCPassword
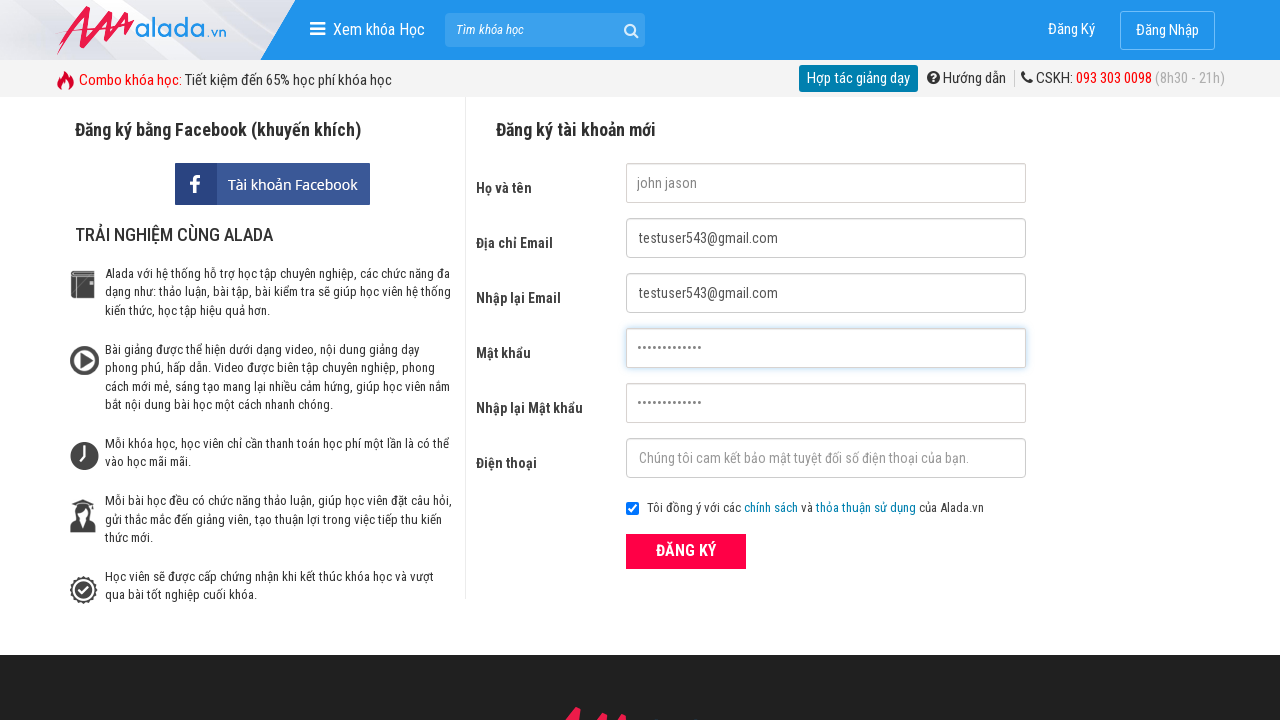

Filled phone number field with '0987654321' on input#txtPhone
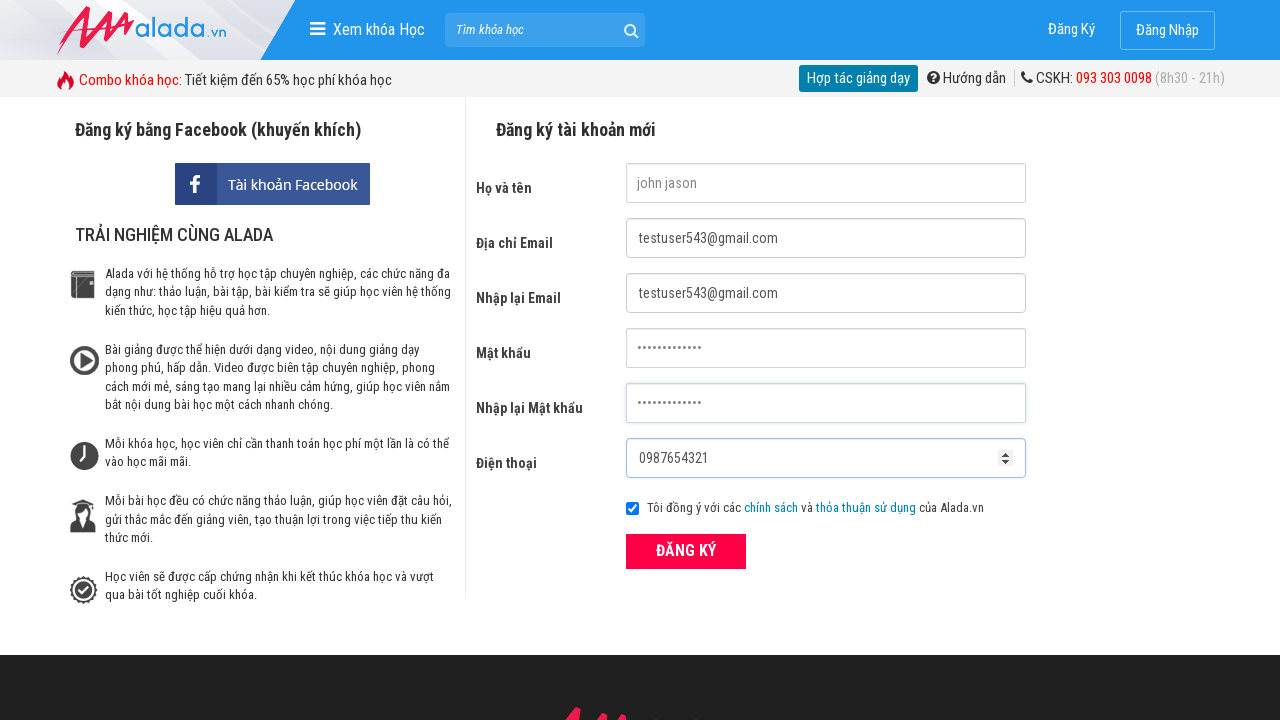

Clicked submit button to submit registration form at (686, 551) on button[type='submit']
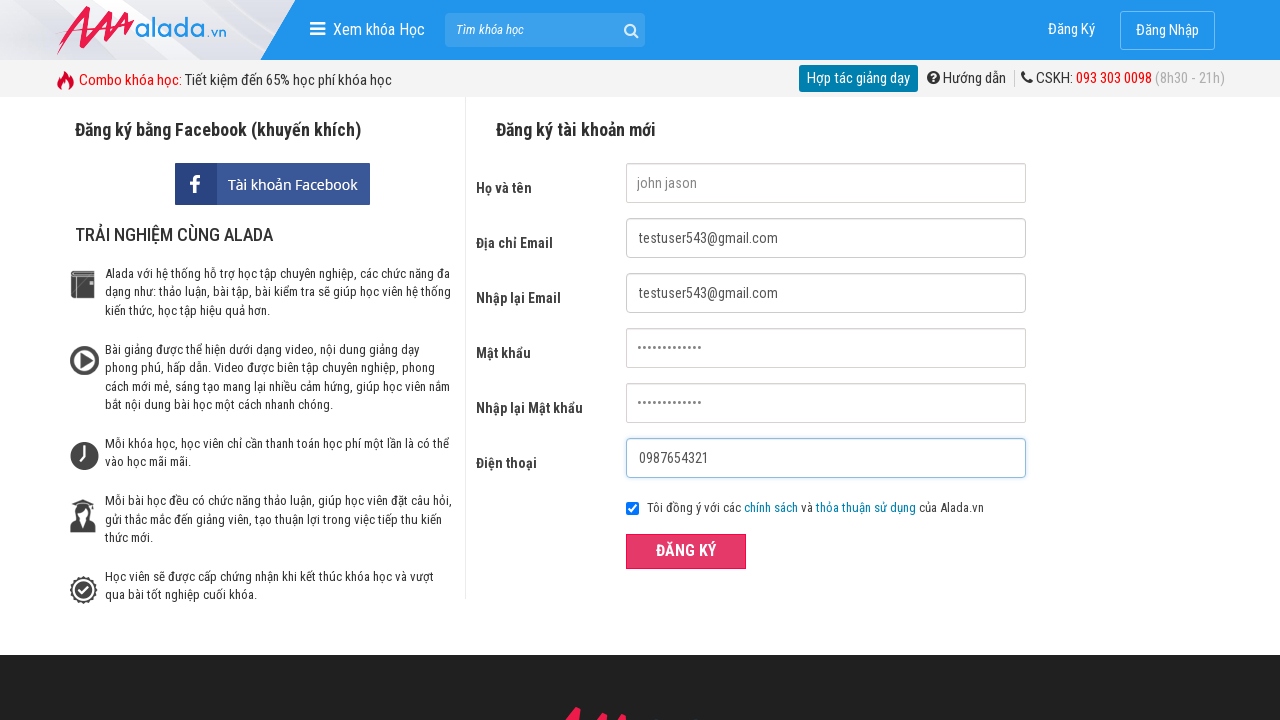

Set up alert dialog handler to accept dialogs
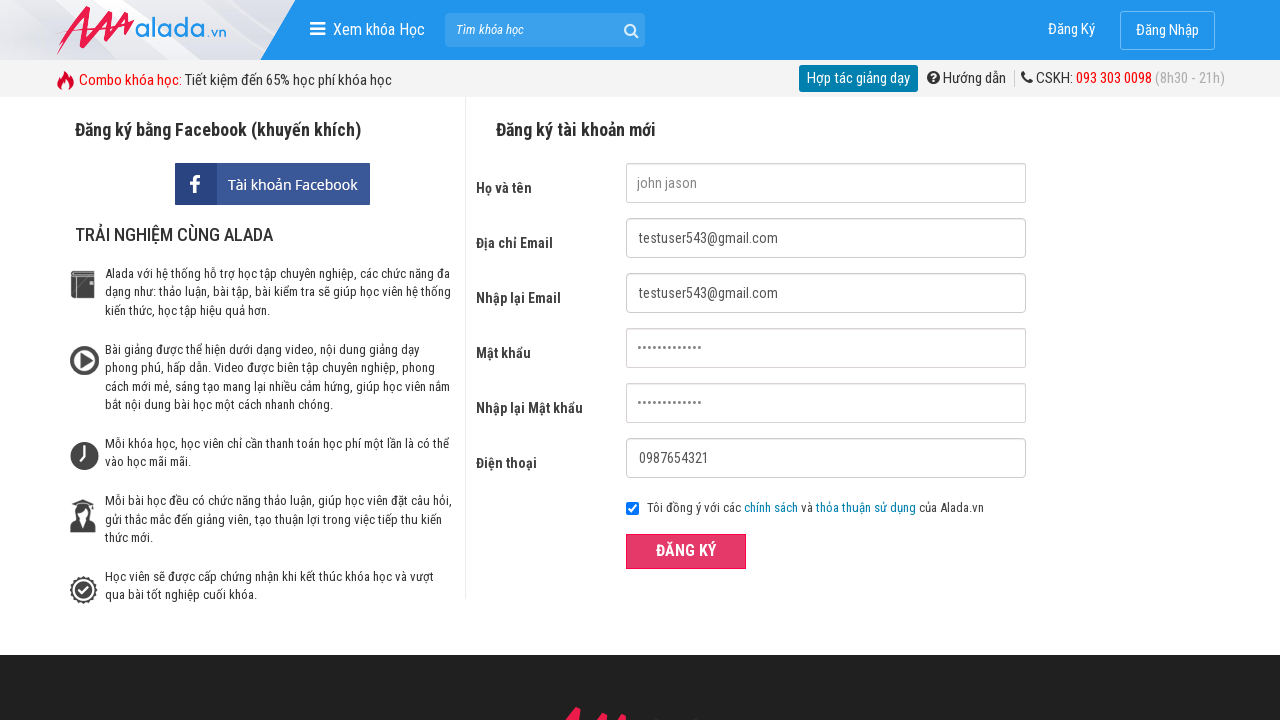

Clicked submit button again to trigger alert dialog at (686, 551) on button[type='submit']
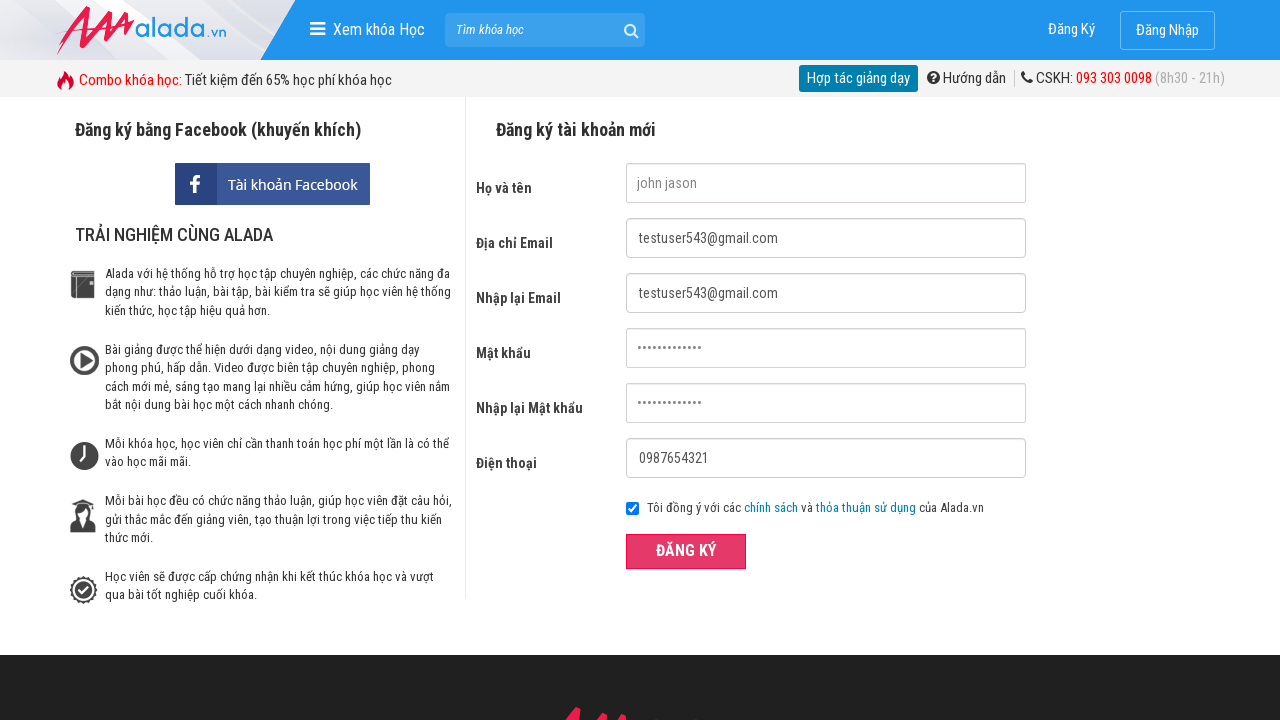

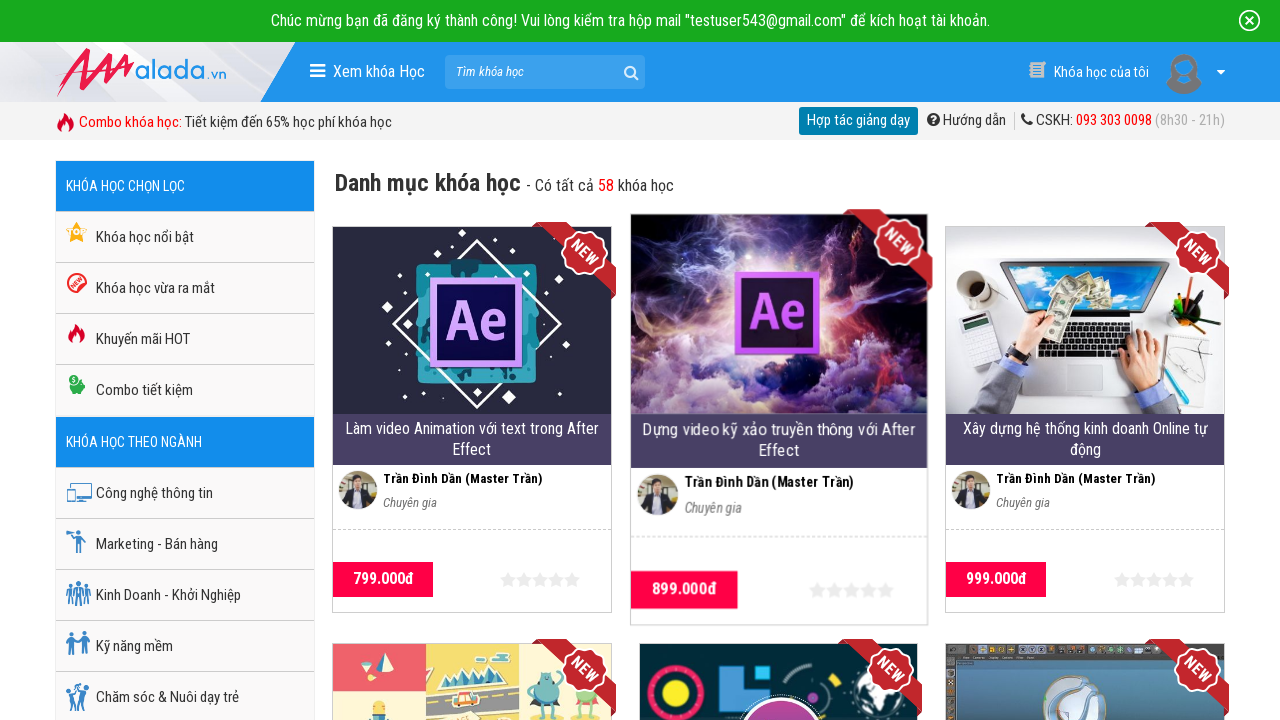